Tests radio button functionality by iterating through two groups of radio buttons, clicking each one in sequence to verify they can be selected.

Starting URL: http://echoecho.com/htmlforms10.htm

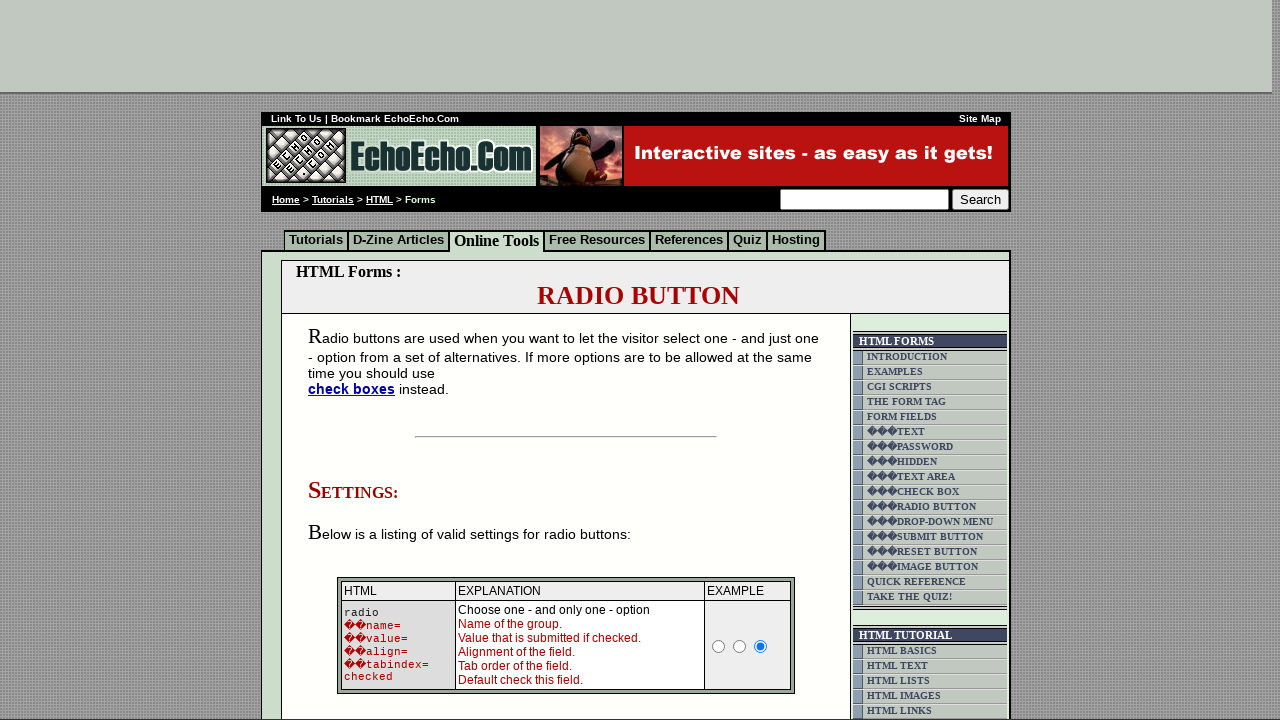

Located radio button block container
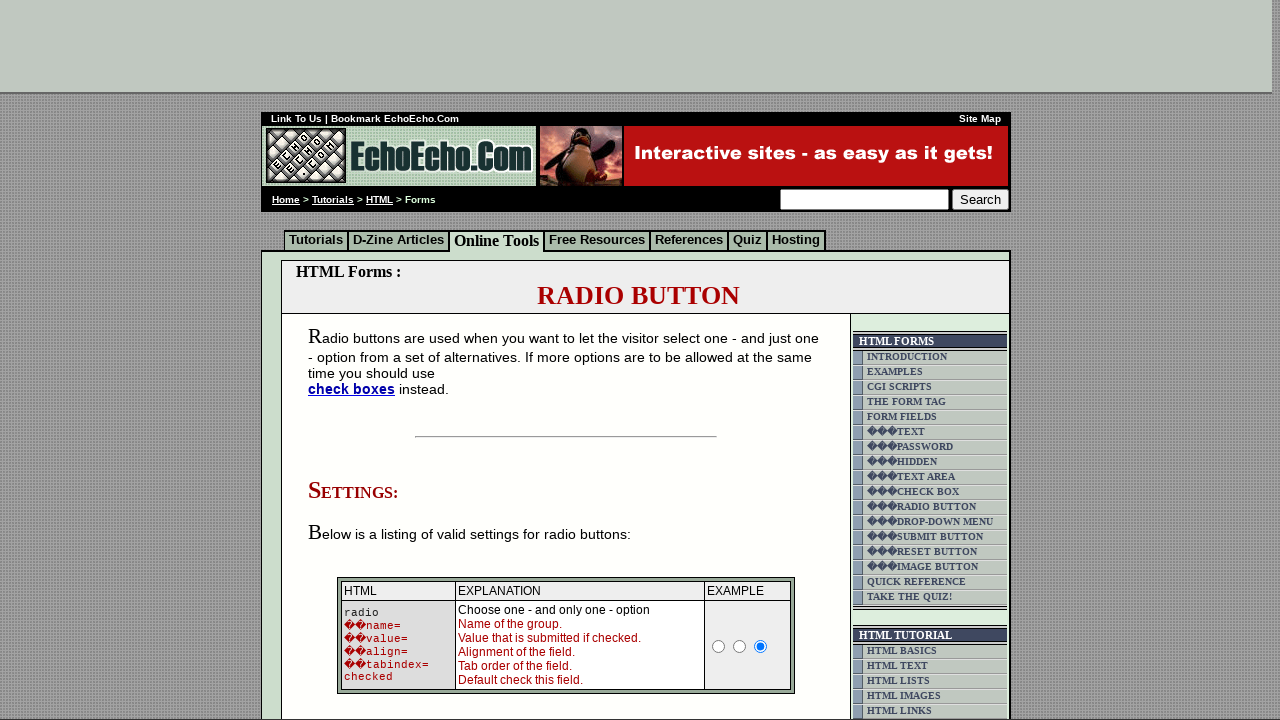

Located all radio buttons in group1
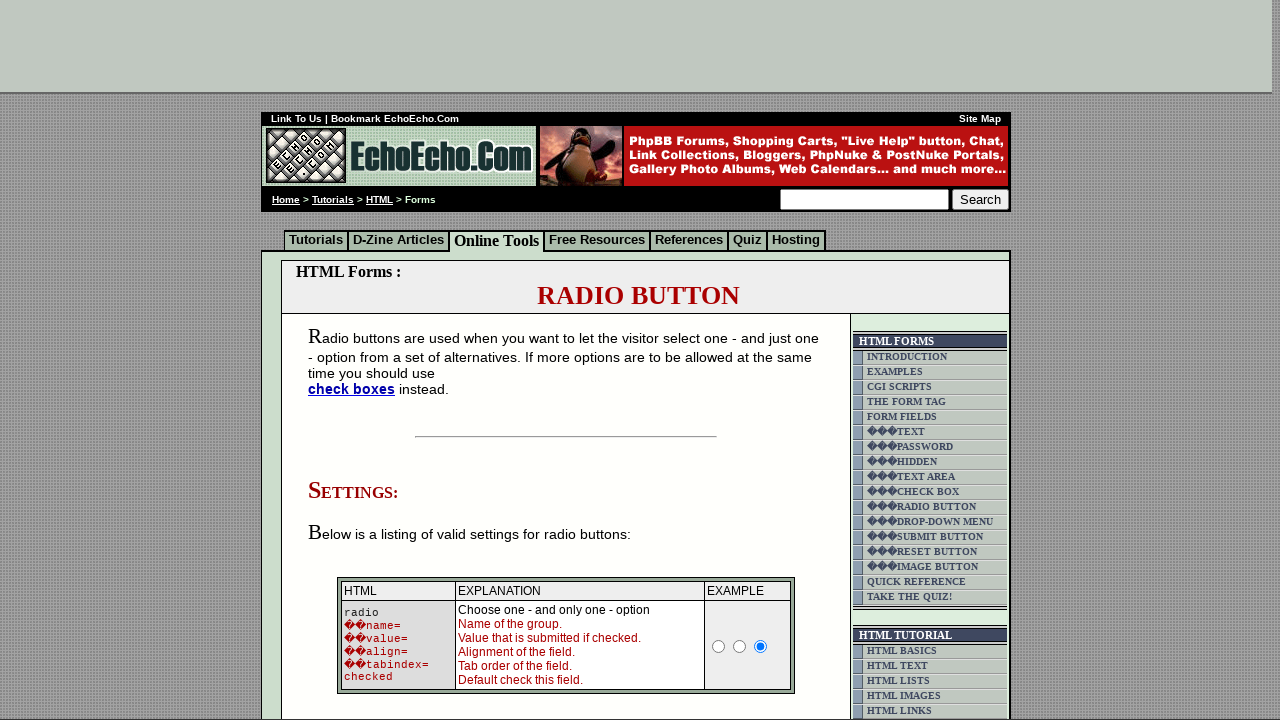

Counted 3 radio buttons in group1
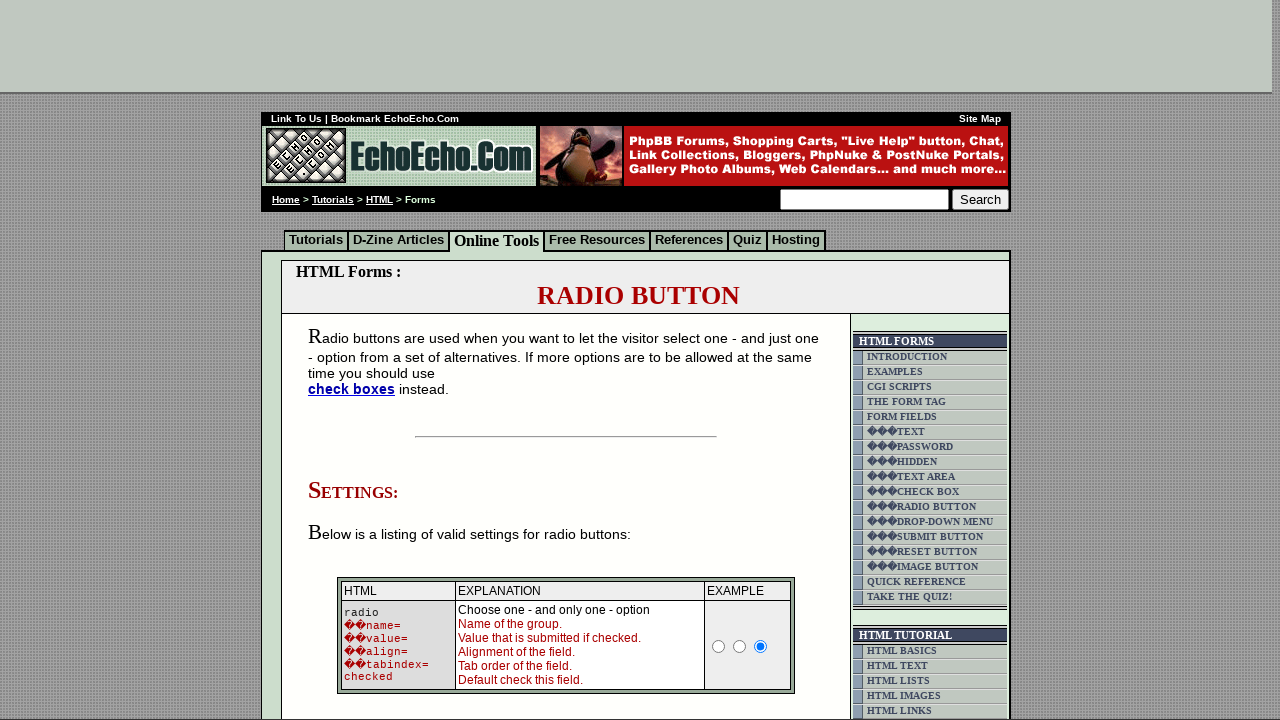

Clicked radio button 1 in group1 at (356, 360) on (//td[@class='table5'])[2] >> input[name='group1'] >> nth=0
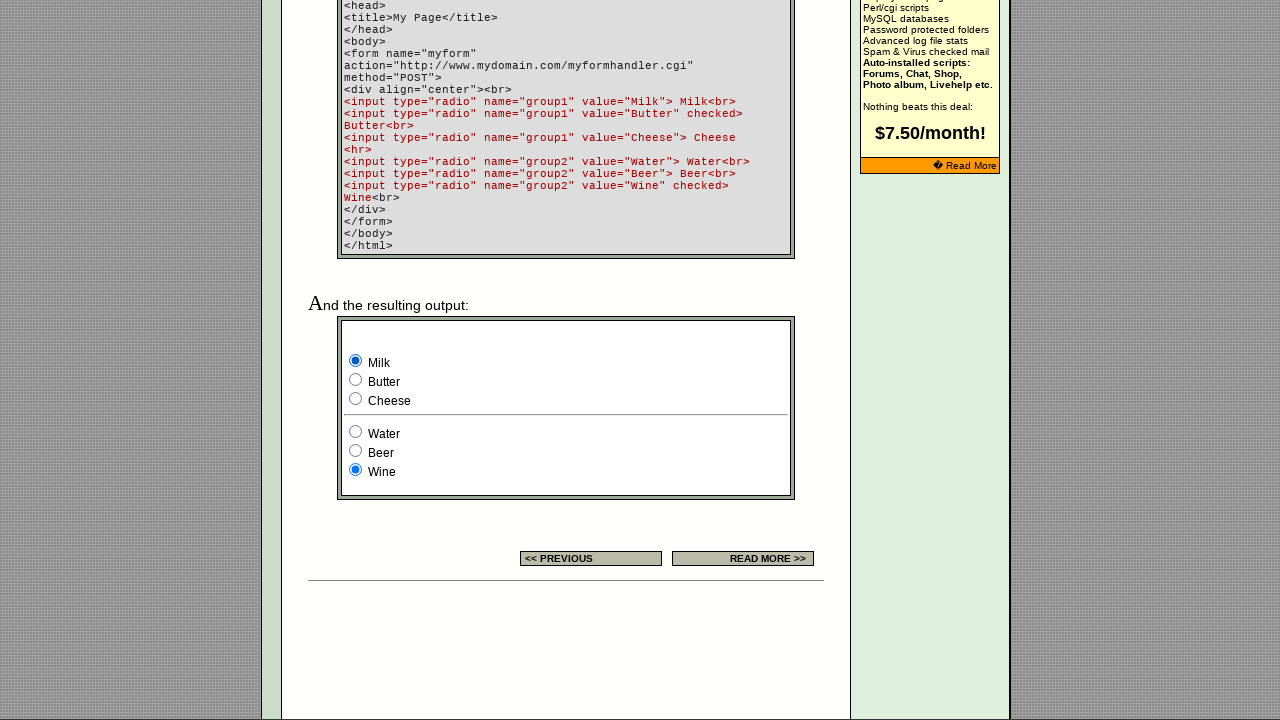

Waited 500ms for selection change in group1
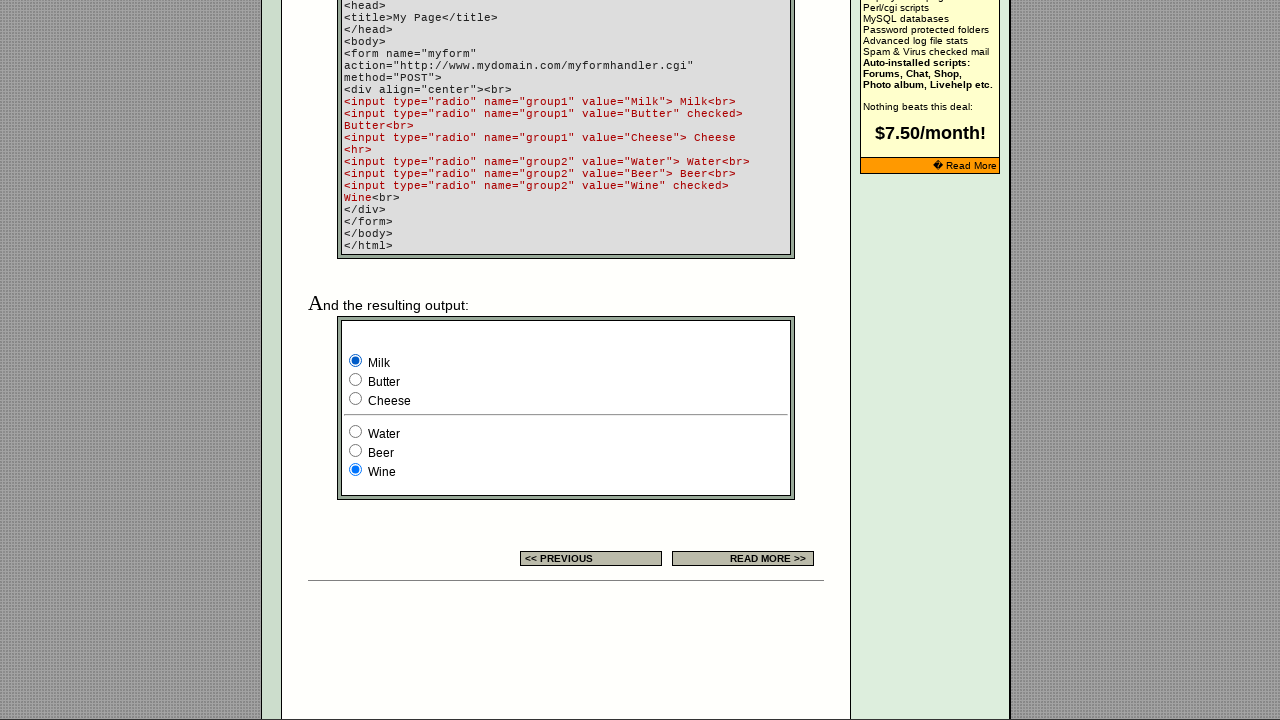

Clicked radio button 2 in group1 at (356, 380) on (//td[@class='table5'])[2] >> input[name='group1'] >> nth=1
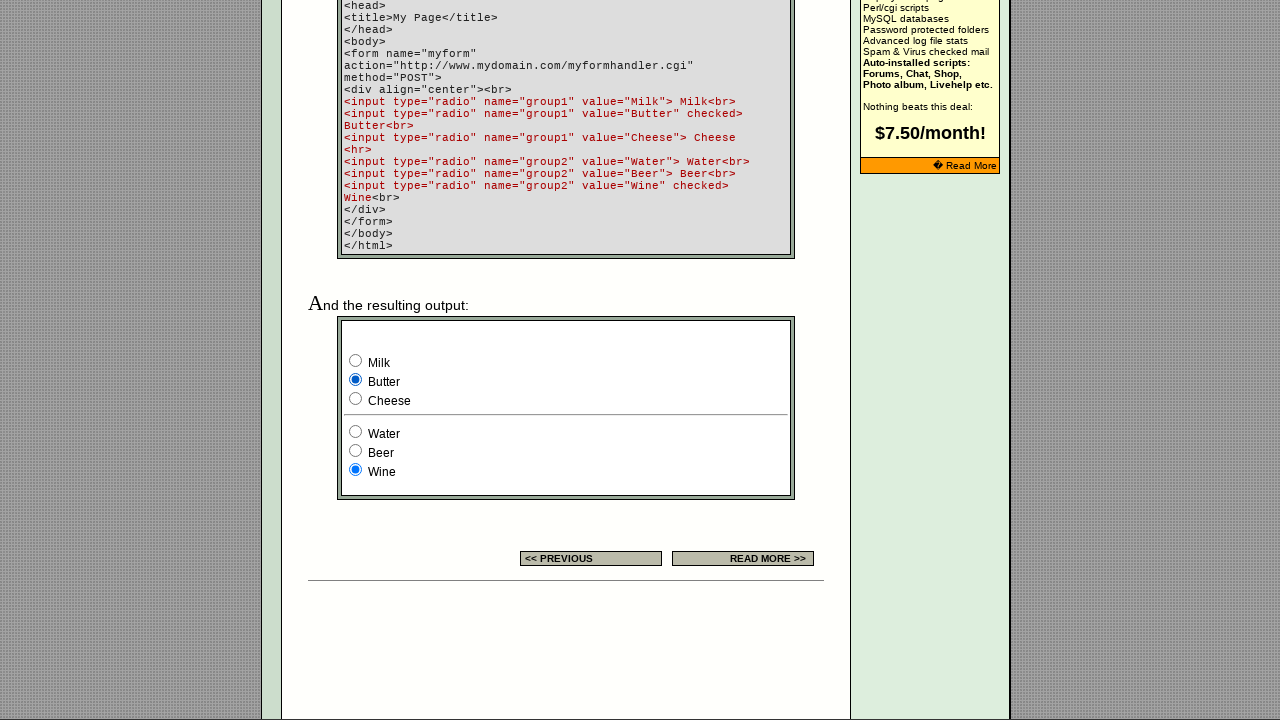

Waited 500ms for selection change in group1
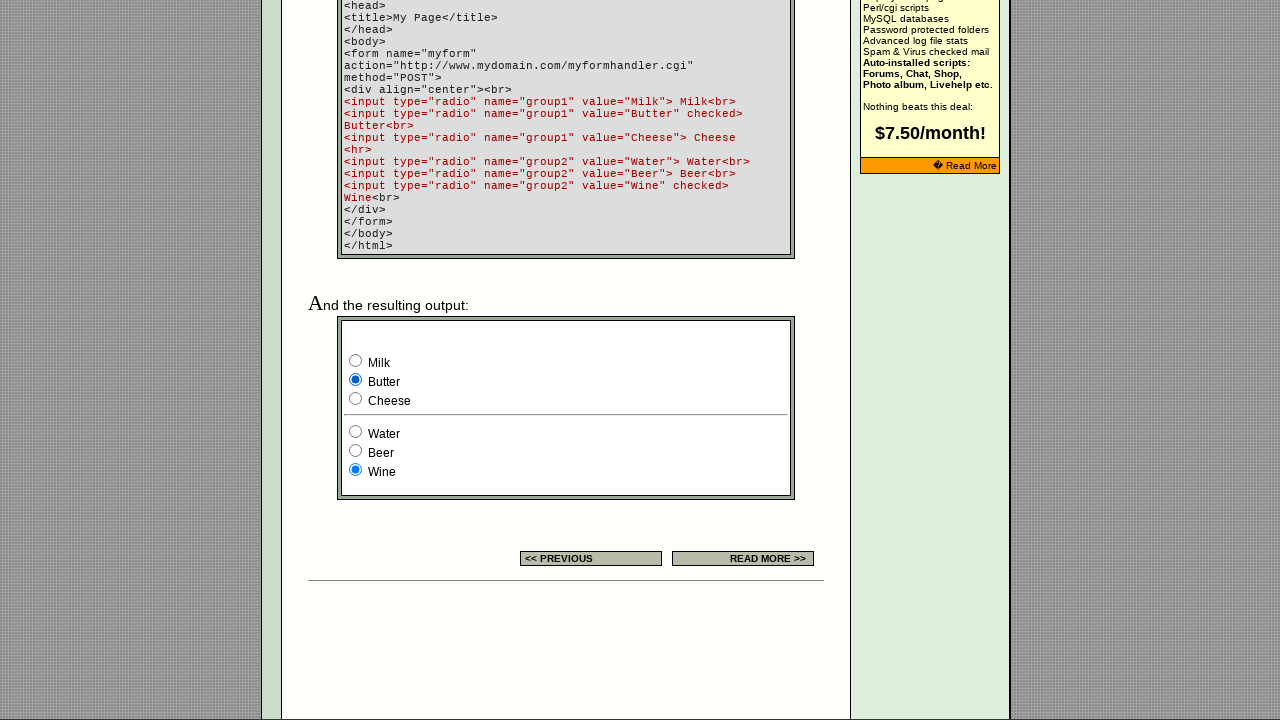

Clicked radio button 3 in group1 at (356, 398) on (//td[@class='table5'])[2] >> input[name='group1'] >> nth=2
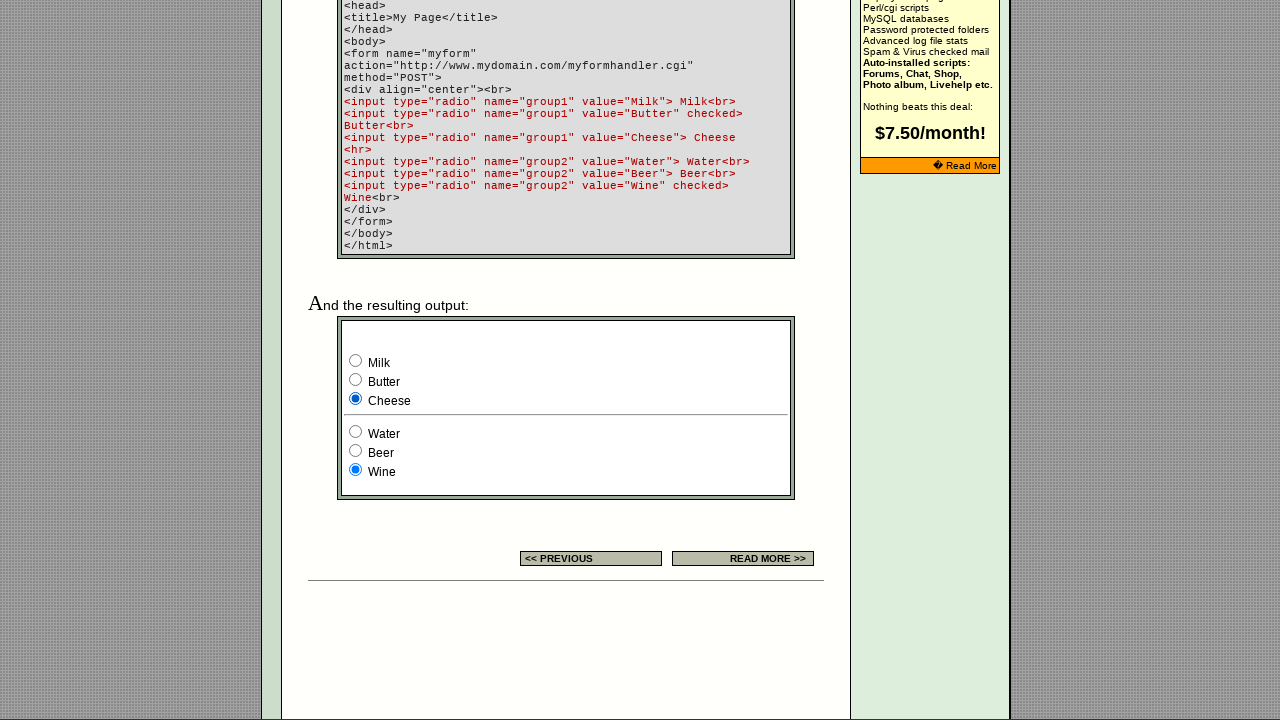

Waited 500ms for selection change in group1
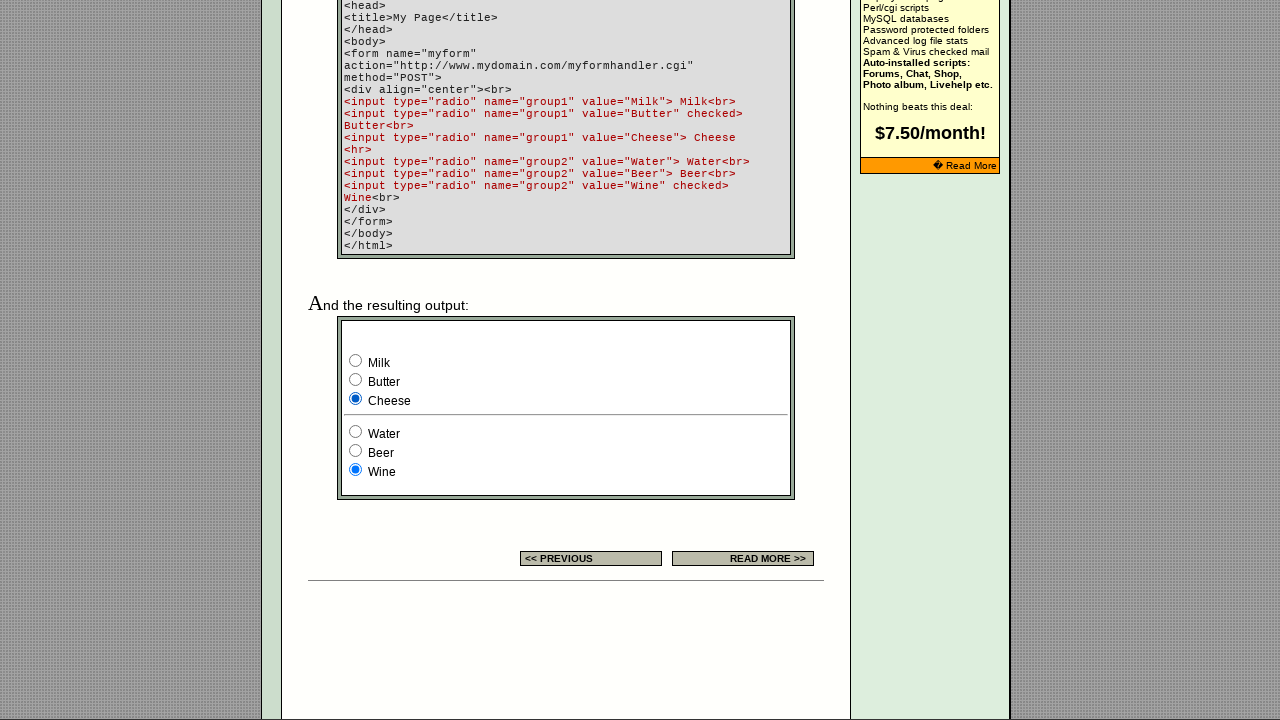

Located all radio buttons in group2
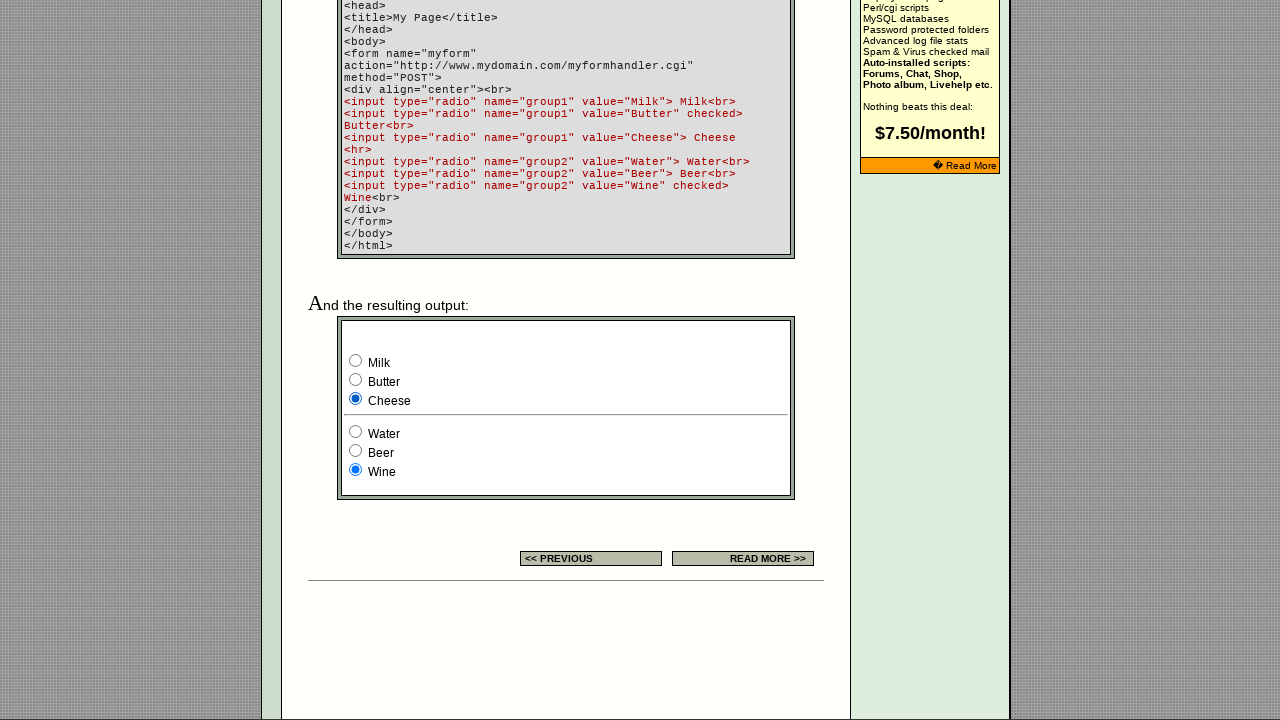

Counted 3 radio buttons in group2
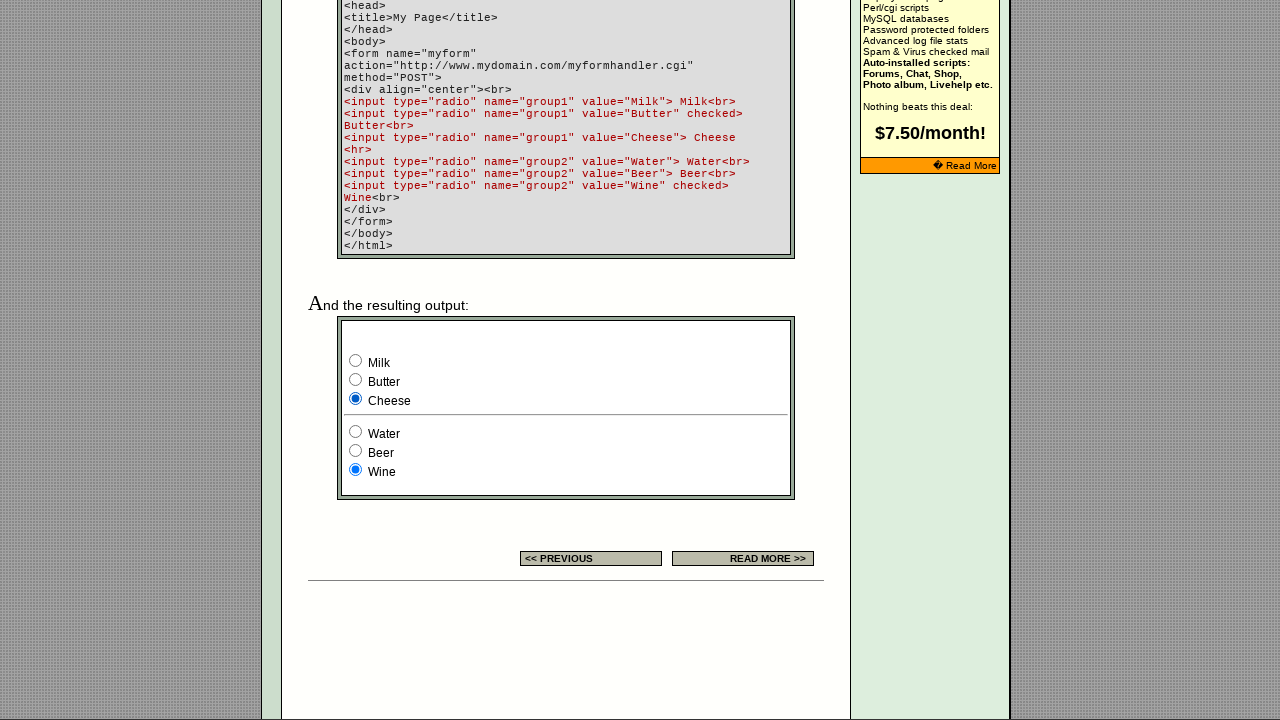

Clicked radio button 1 in group2 at (356, 432) on (//td[@class='table5'])[2] >> input[name='group2'] >> nth=0
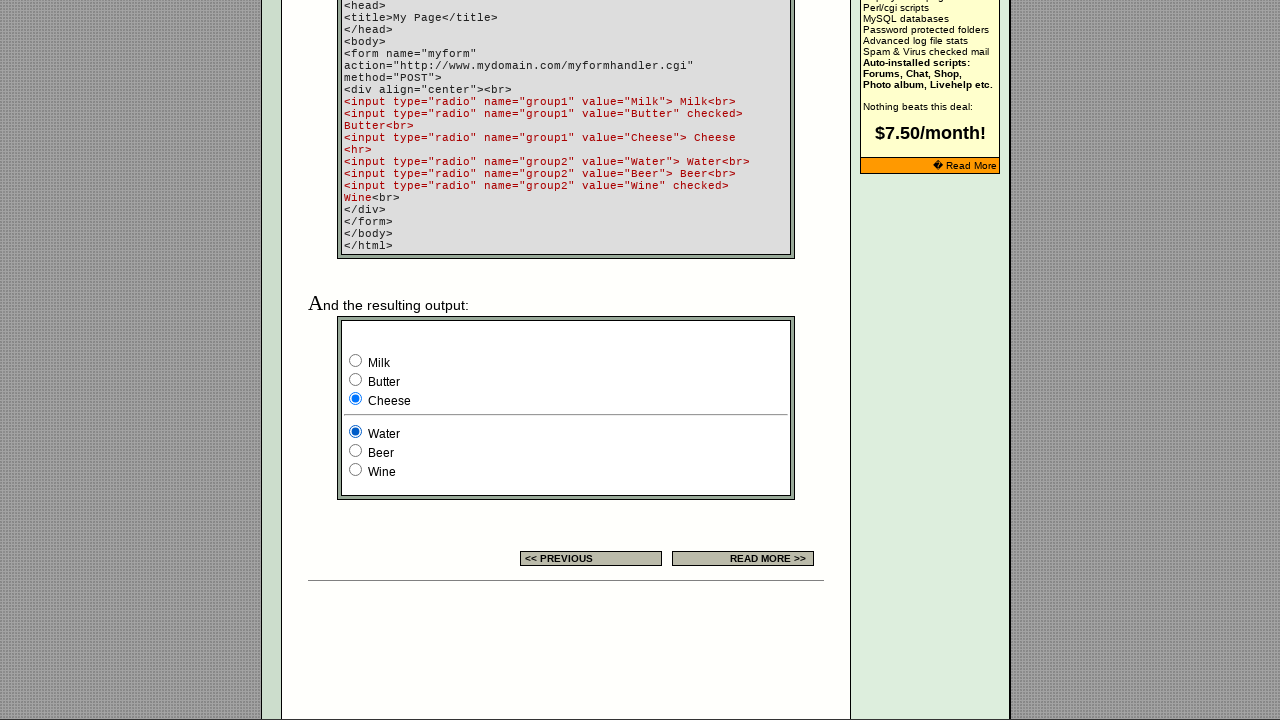

Waited 500ms for selection change in group2
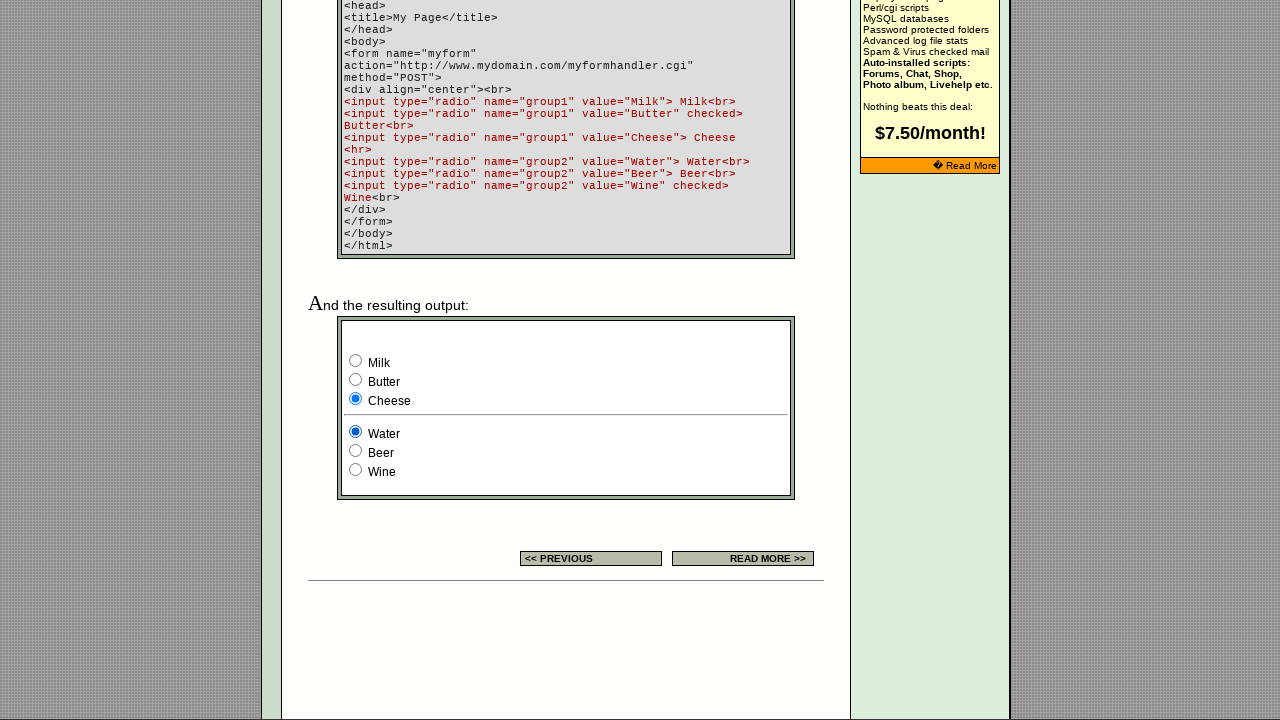

Clicked radio button 2 in group2 at (356, 450) on (//td[@class='table5'])[2] >> input[name='group2'] >> nth=1
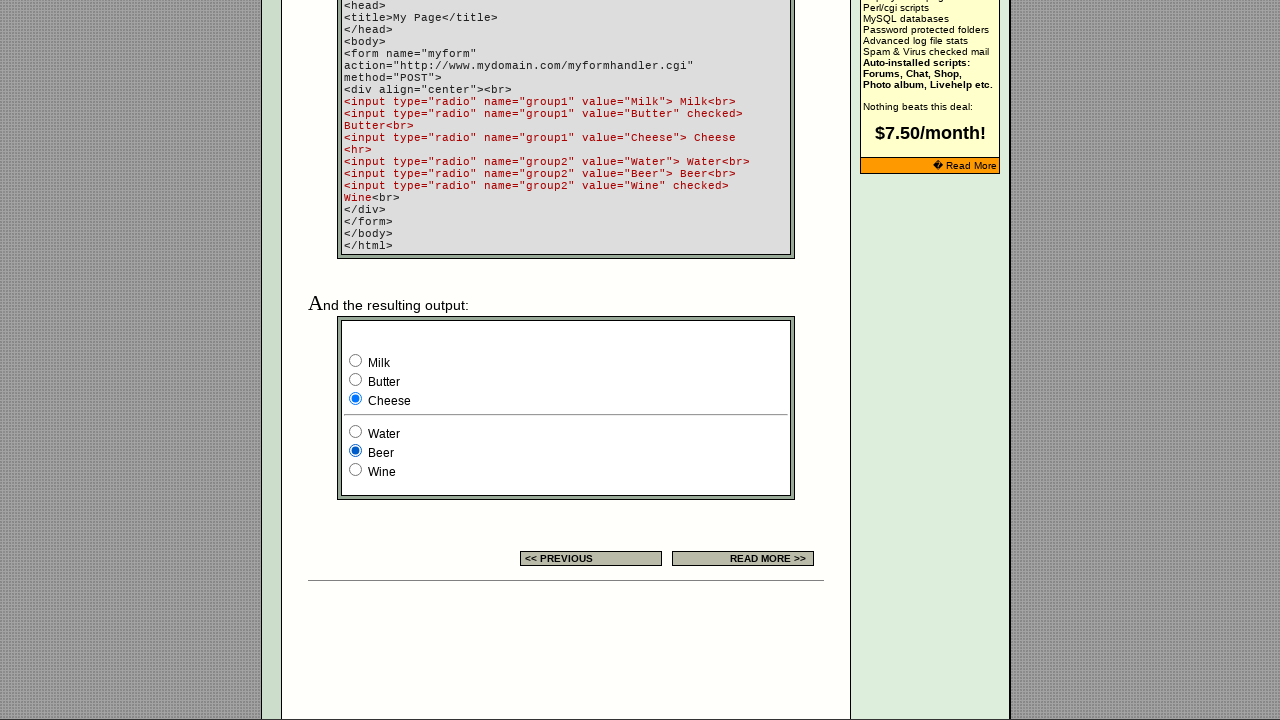

Waited 500ms for selection change in group2
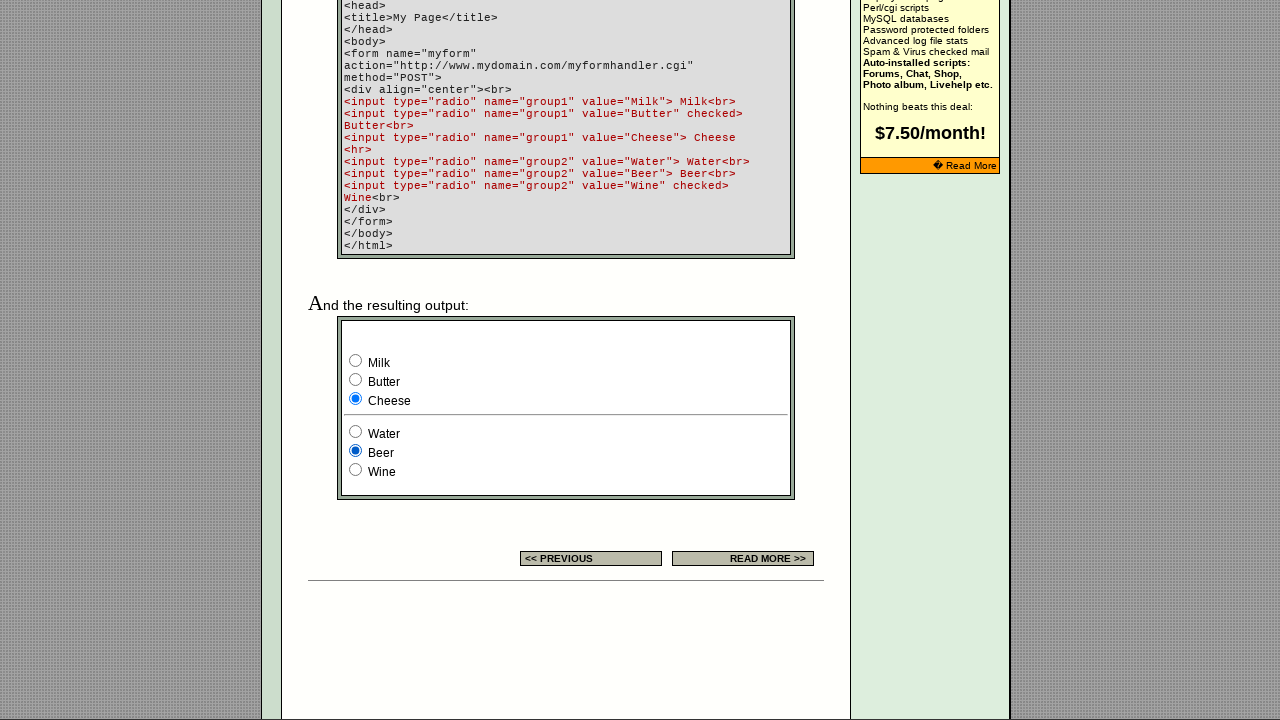

Clicked radio button 3 in group2 at (356, 470) on (//td[@class='table5'])[2] >> input[name='group2'] >> nth=2
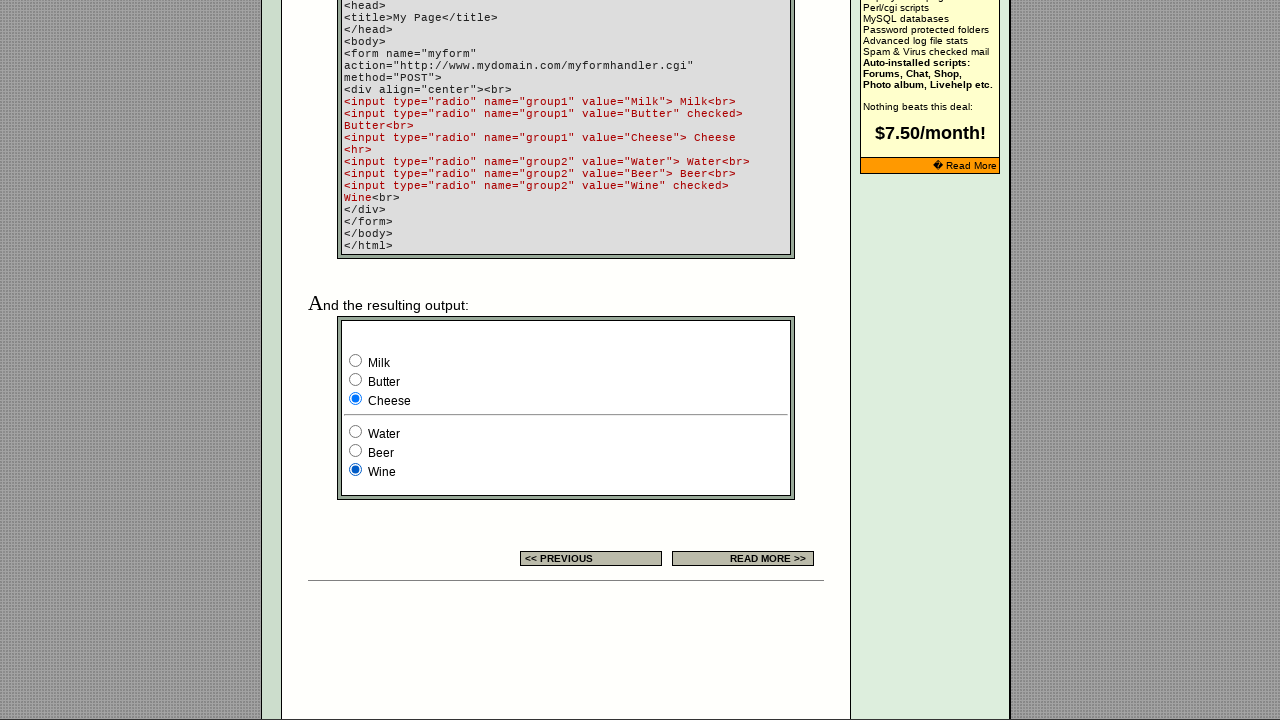

Waited 500ms for selection change in group2
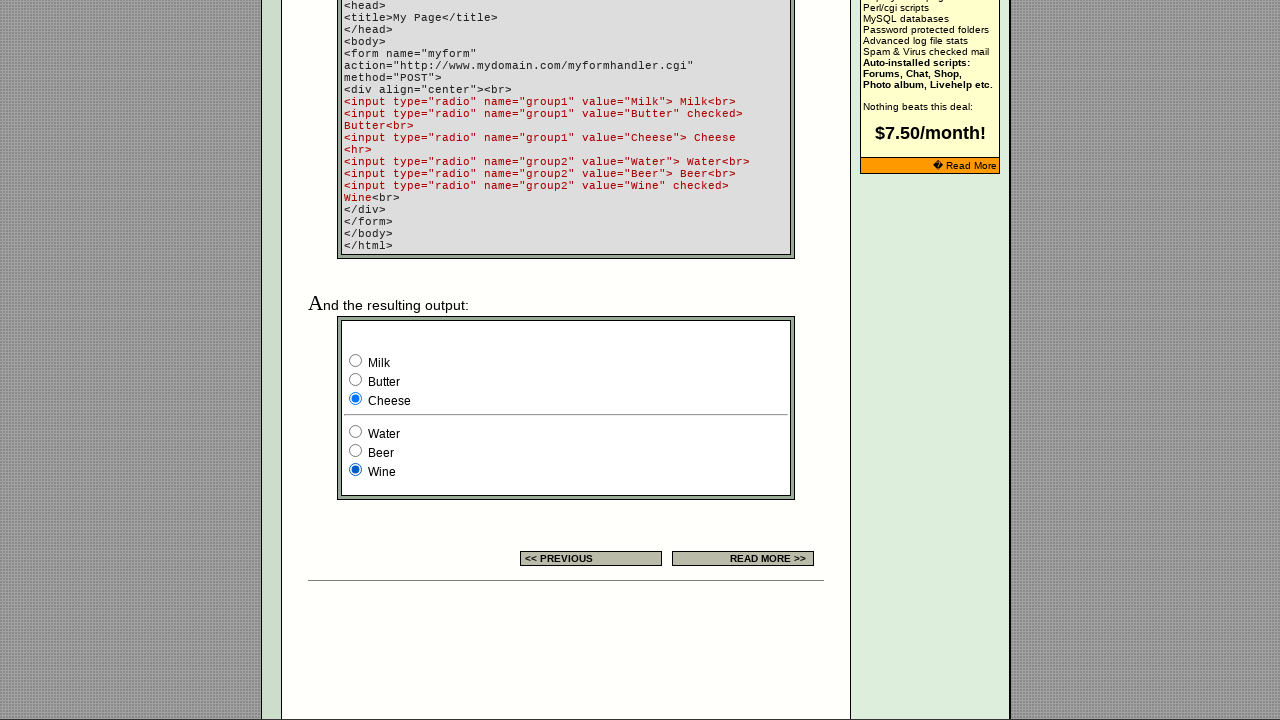

Verified group1 radio buttons are present and interactive
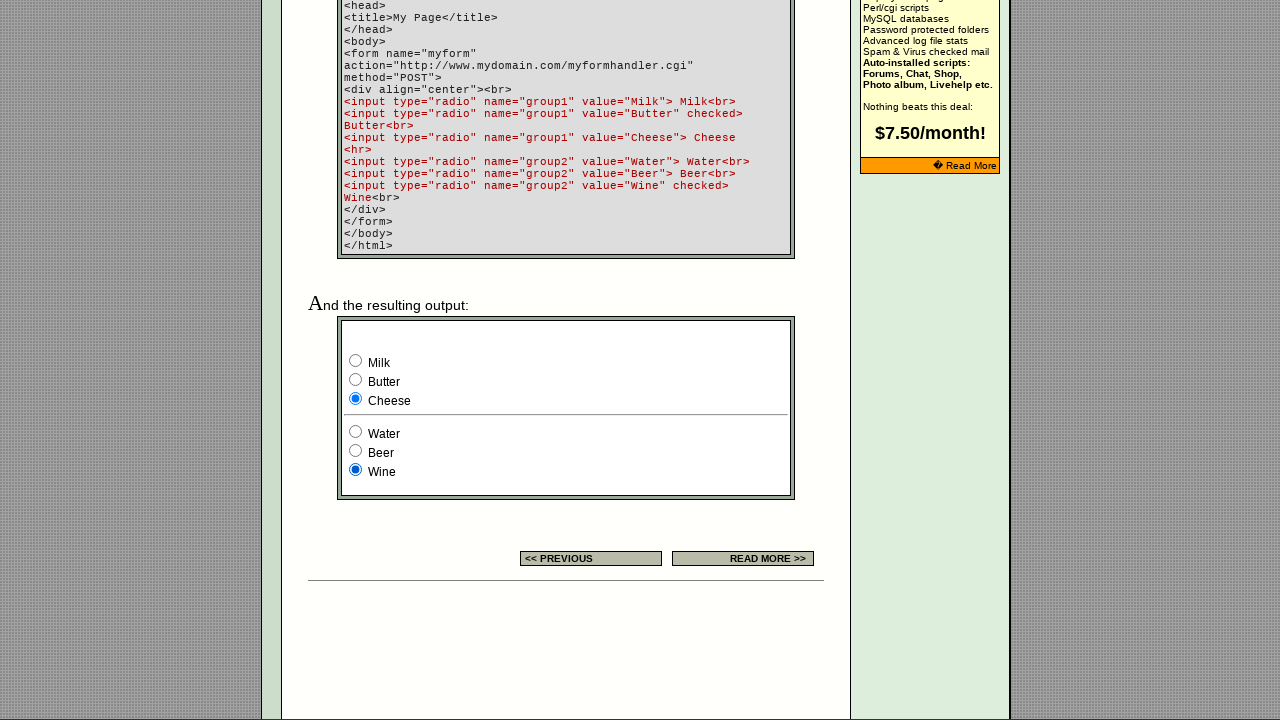

Verified group2 radio buttons are present and interactive
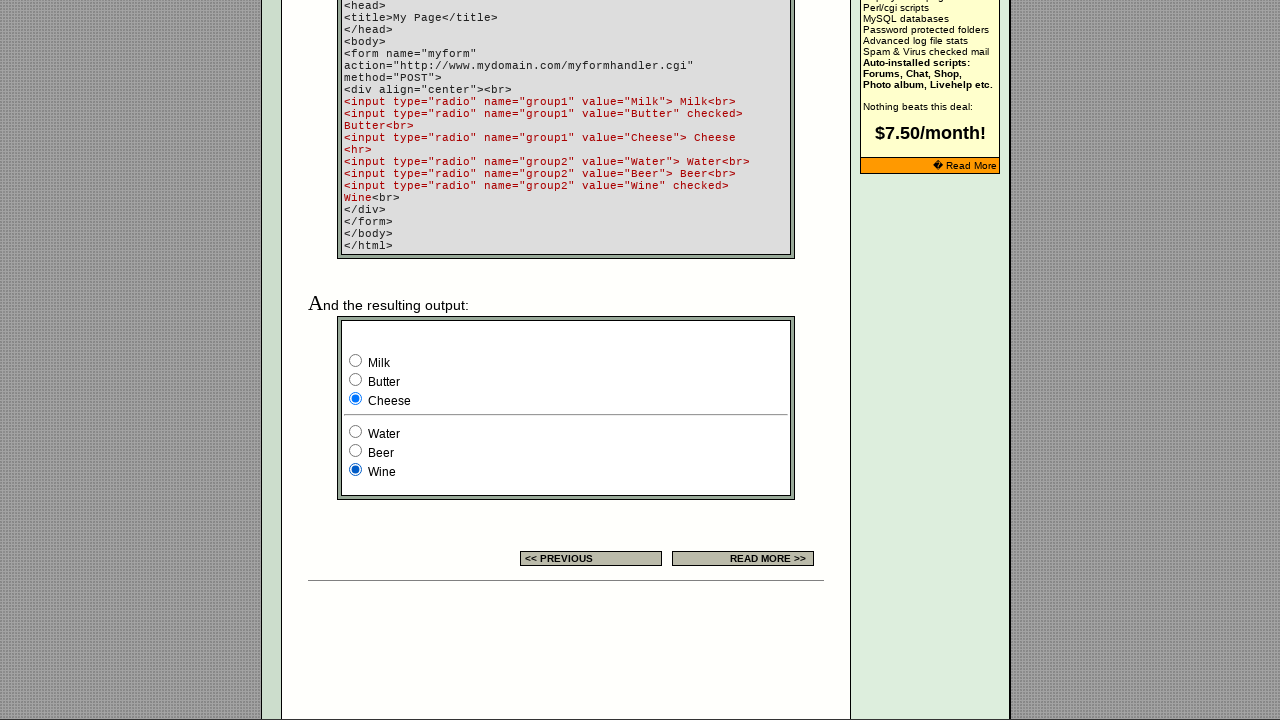

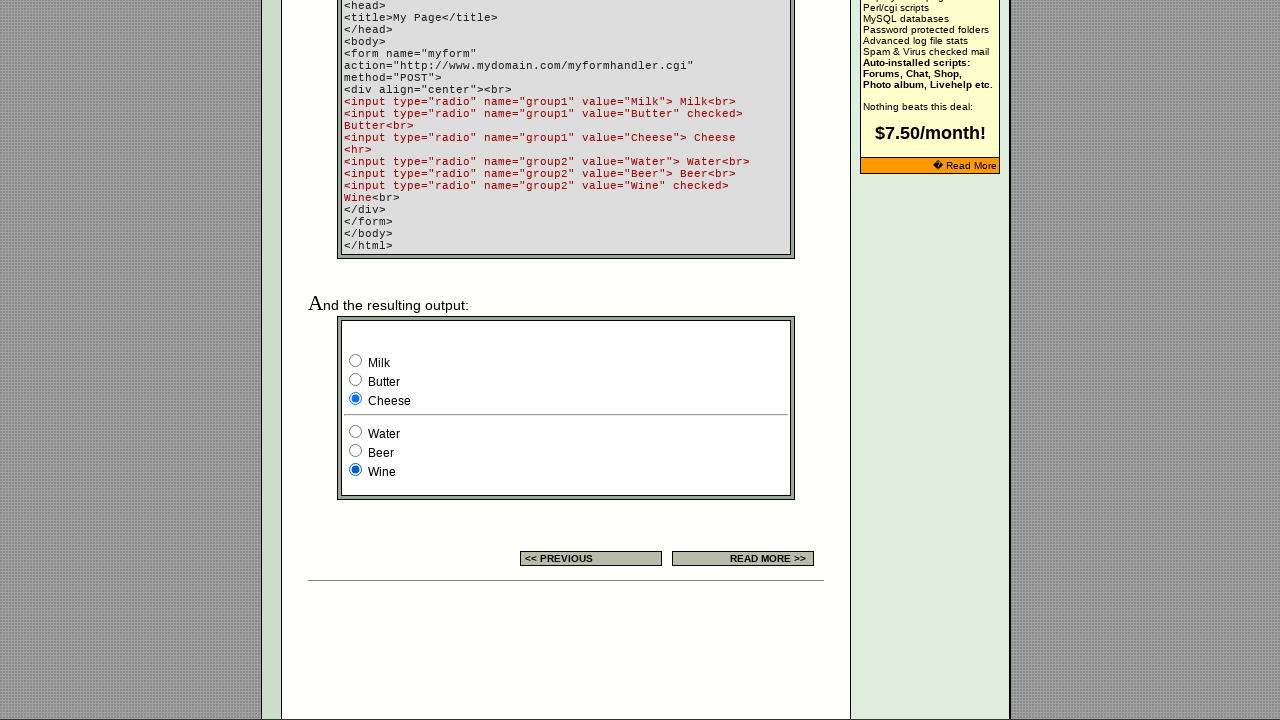